Locates the first element with class "test" and retrieves its text content

Starting URL: https://kristinek.github.io/site/examples/locators

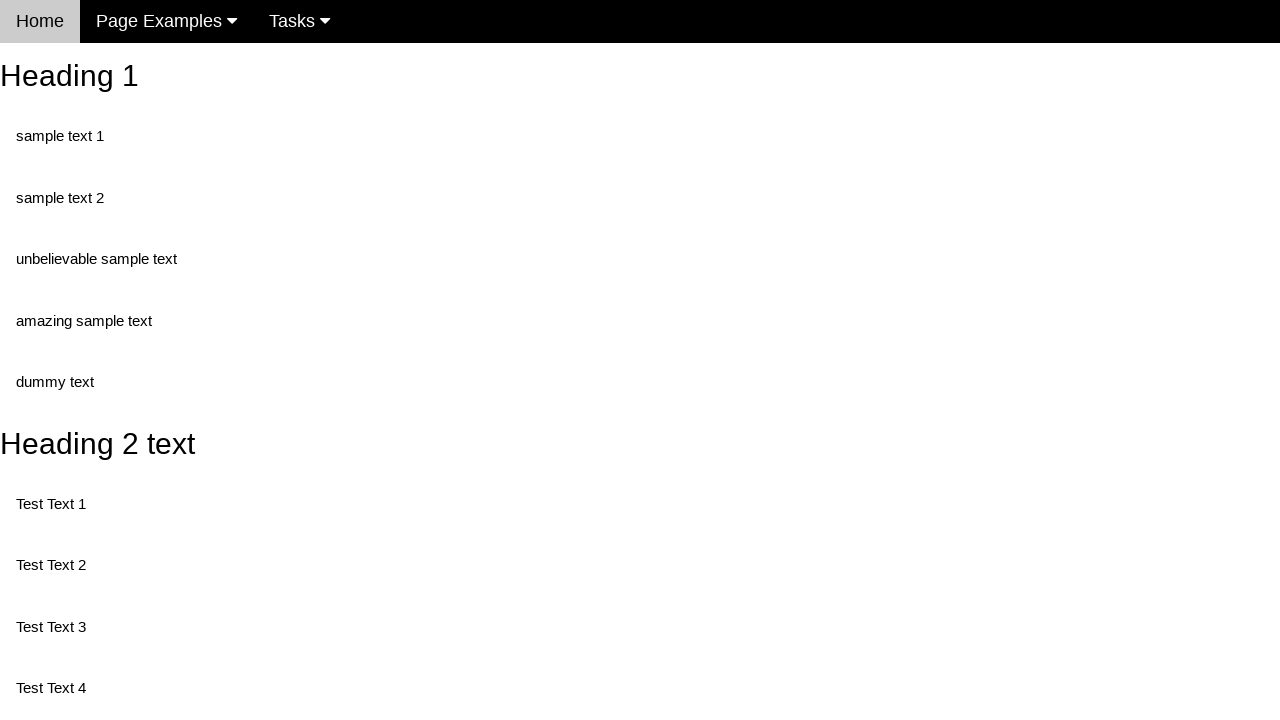

Navigated to locators example page
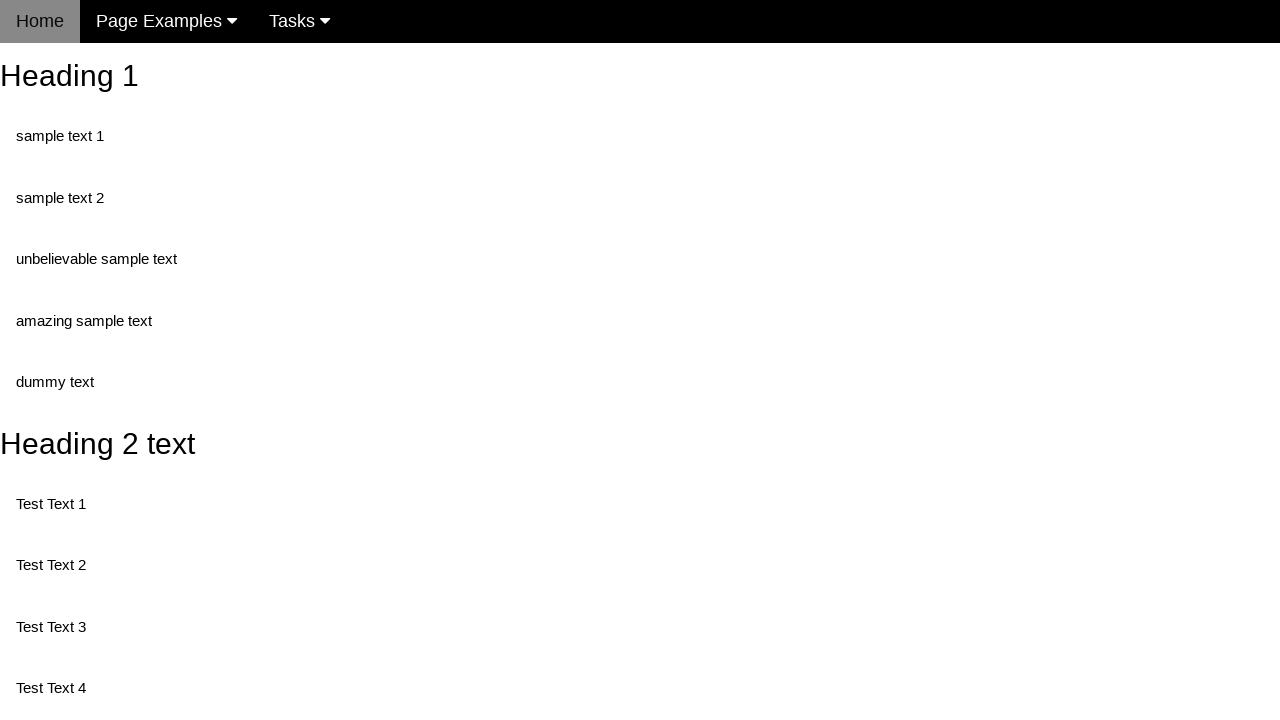

Located first element with class 'test'
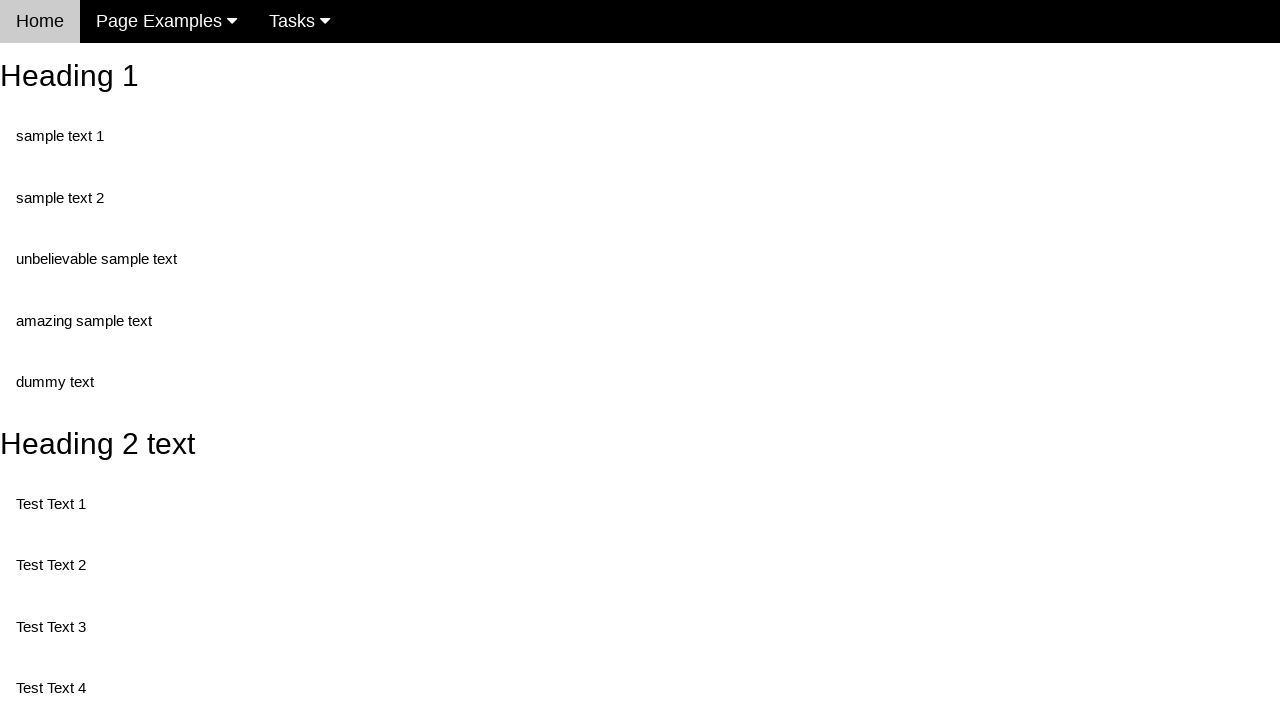

Waited for first test element to be visible
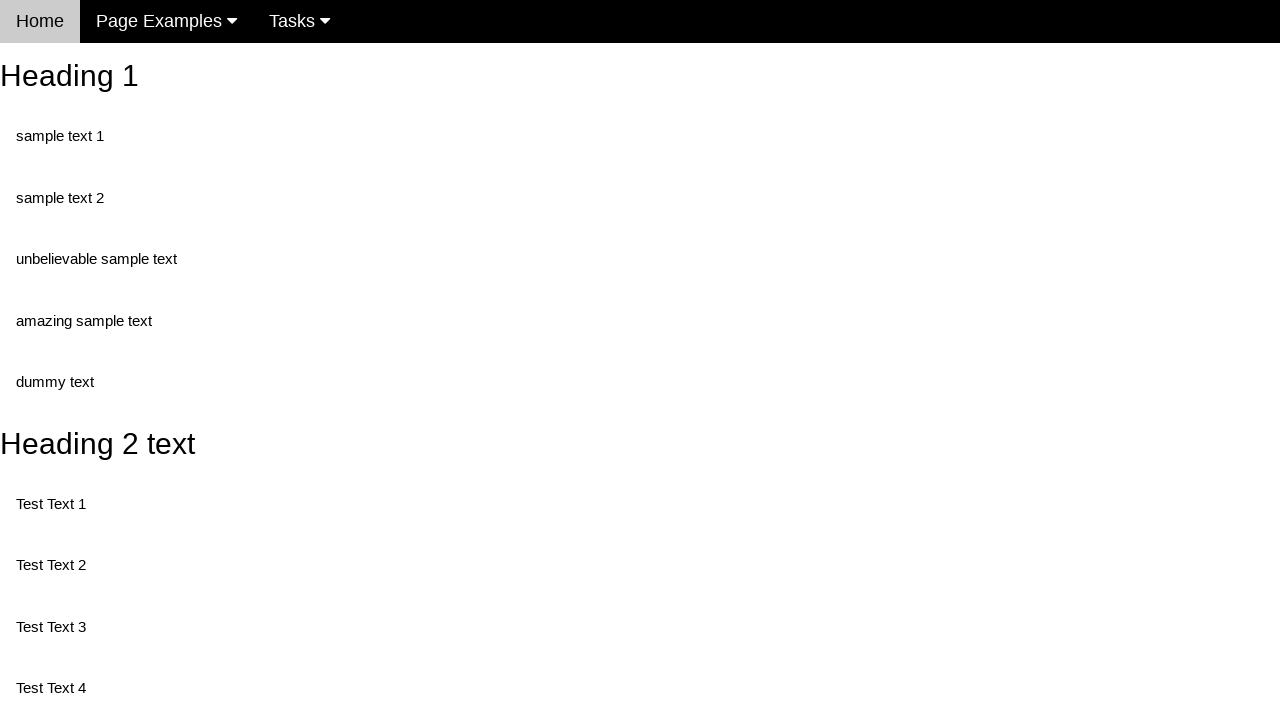

Retrieved text content from first test element: 'Test Text 1'
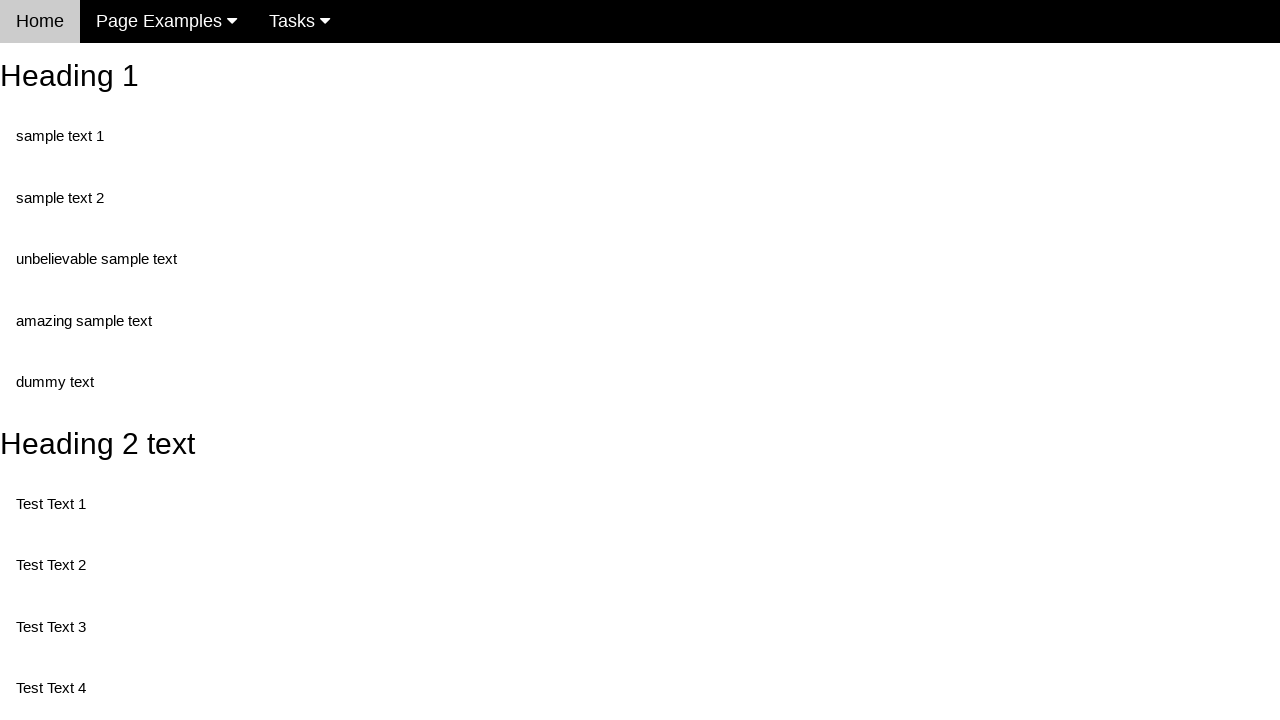

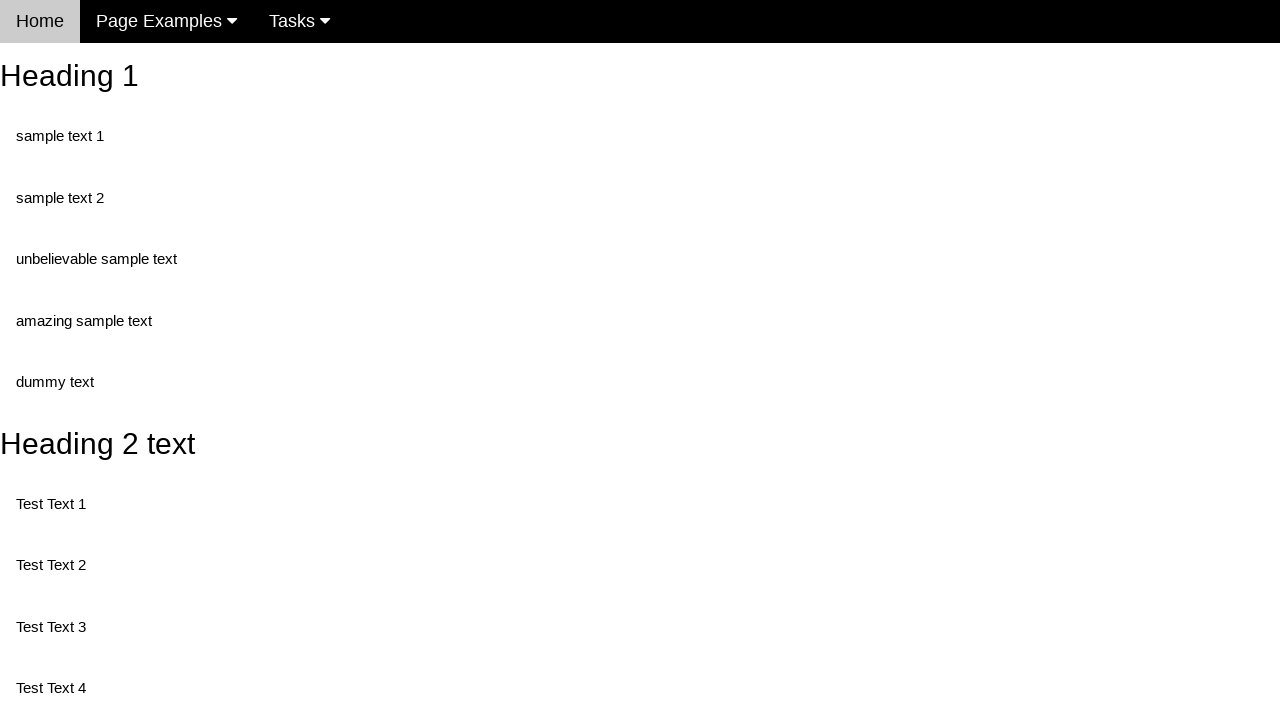